Tests form submission by entering text in a text box, clicking submit, and verifying the success message

Starting URL: https://www.selenium.dev/selenium/web/web-form.html

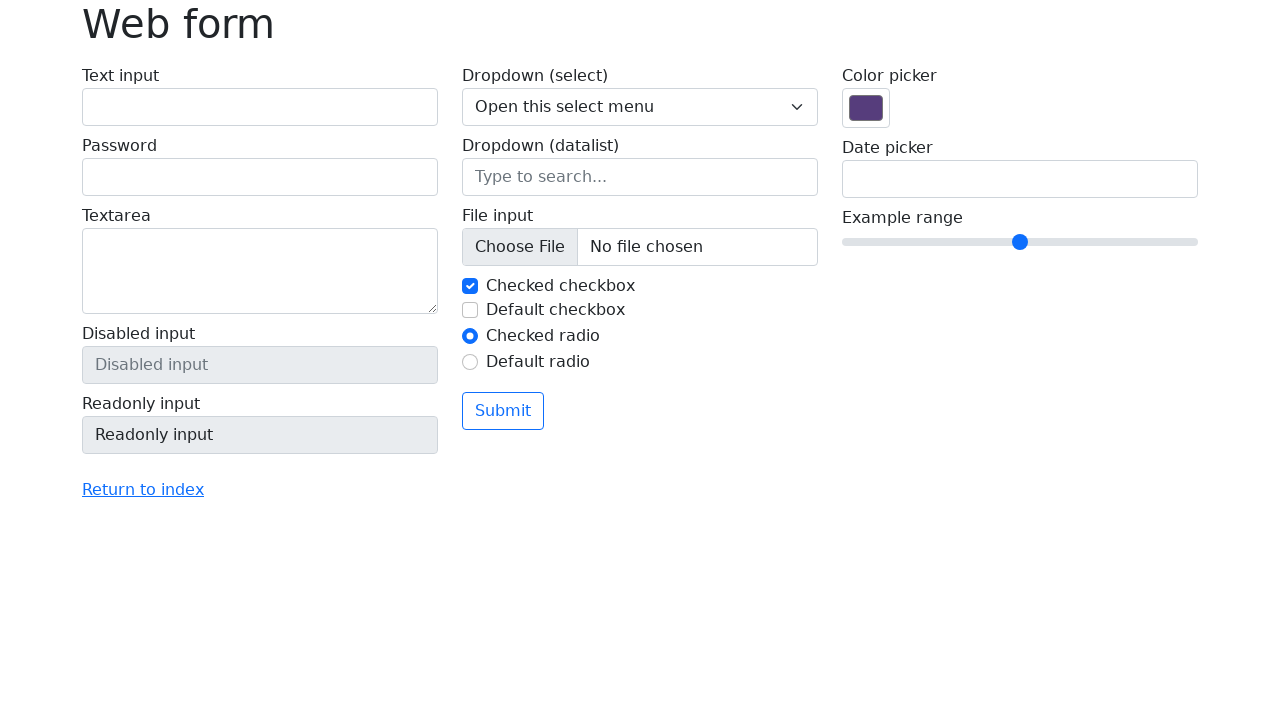

Filled text box with 'Selenium' on input[name='my-text']
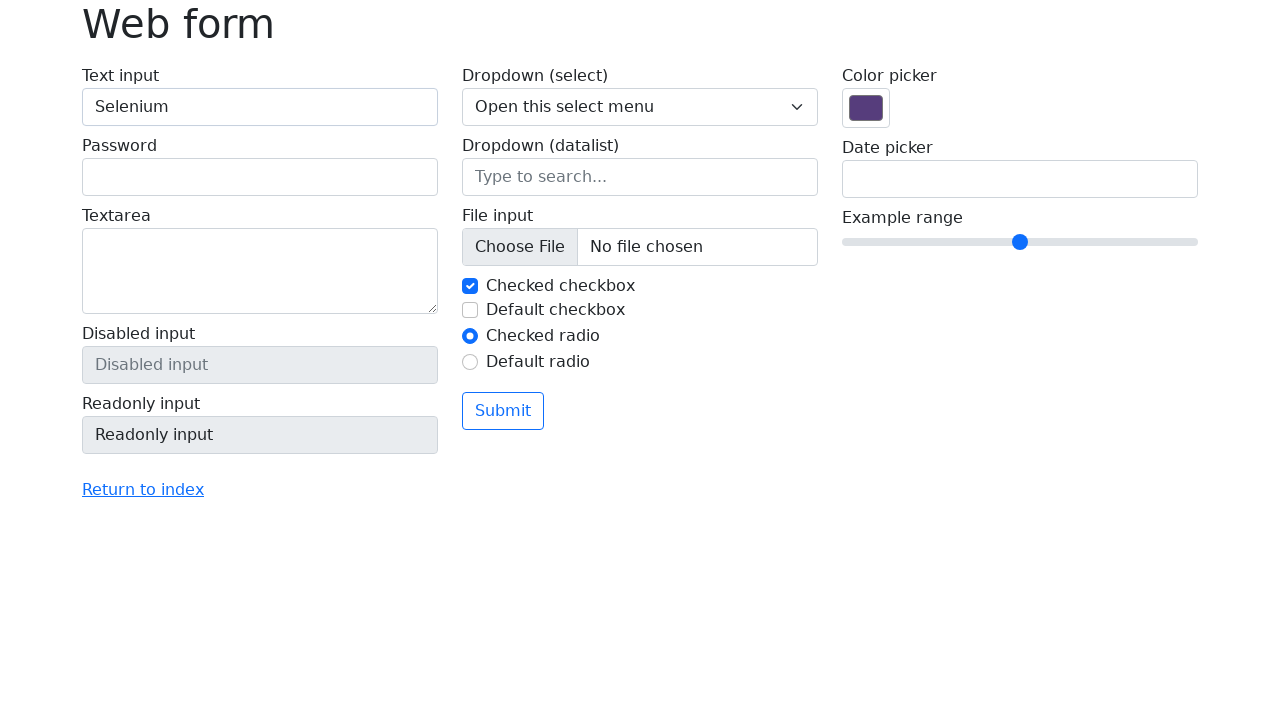

Clicked submit button at (503, 411) on button
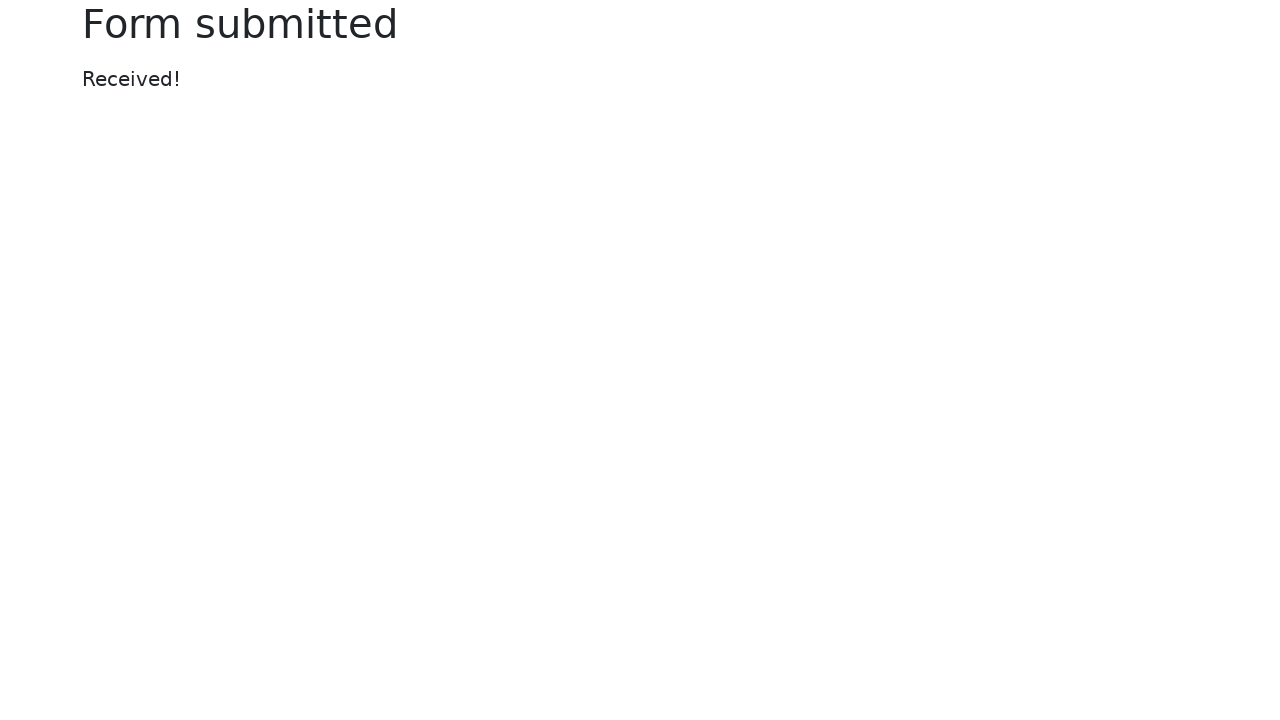

Located success message element
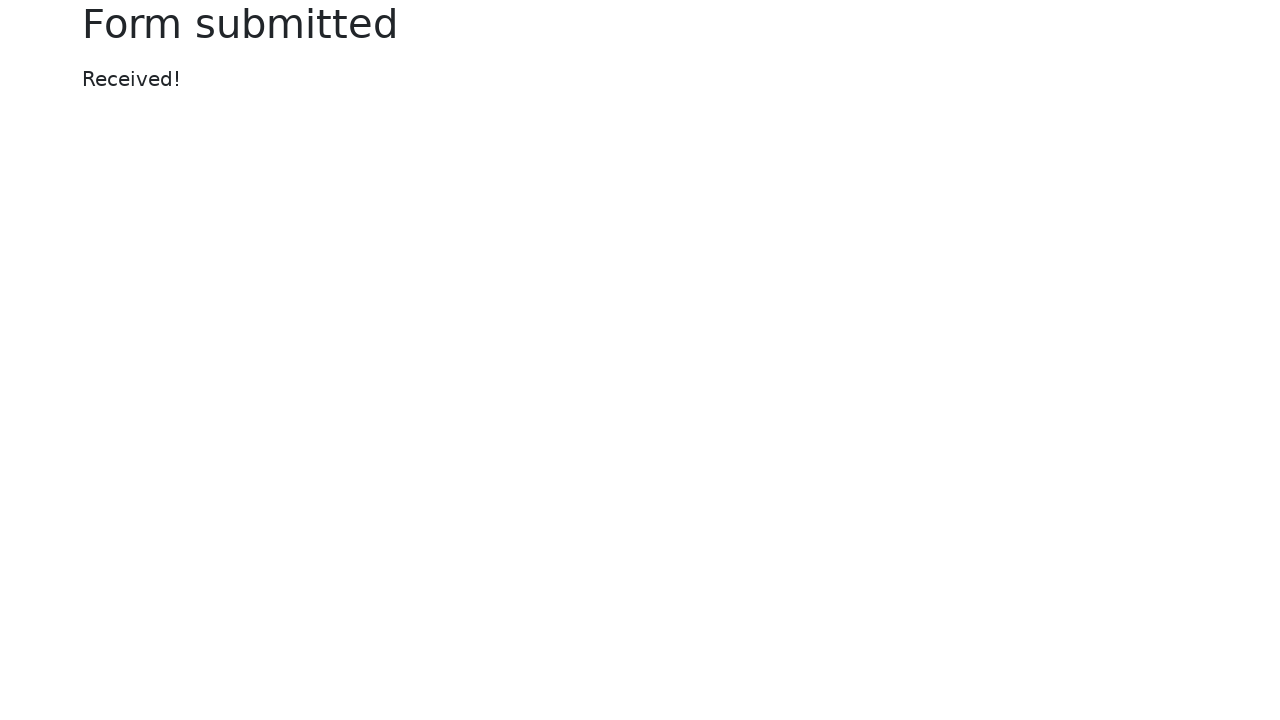

Success message appeared on page
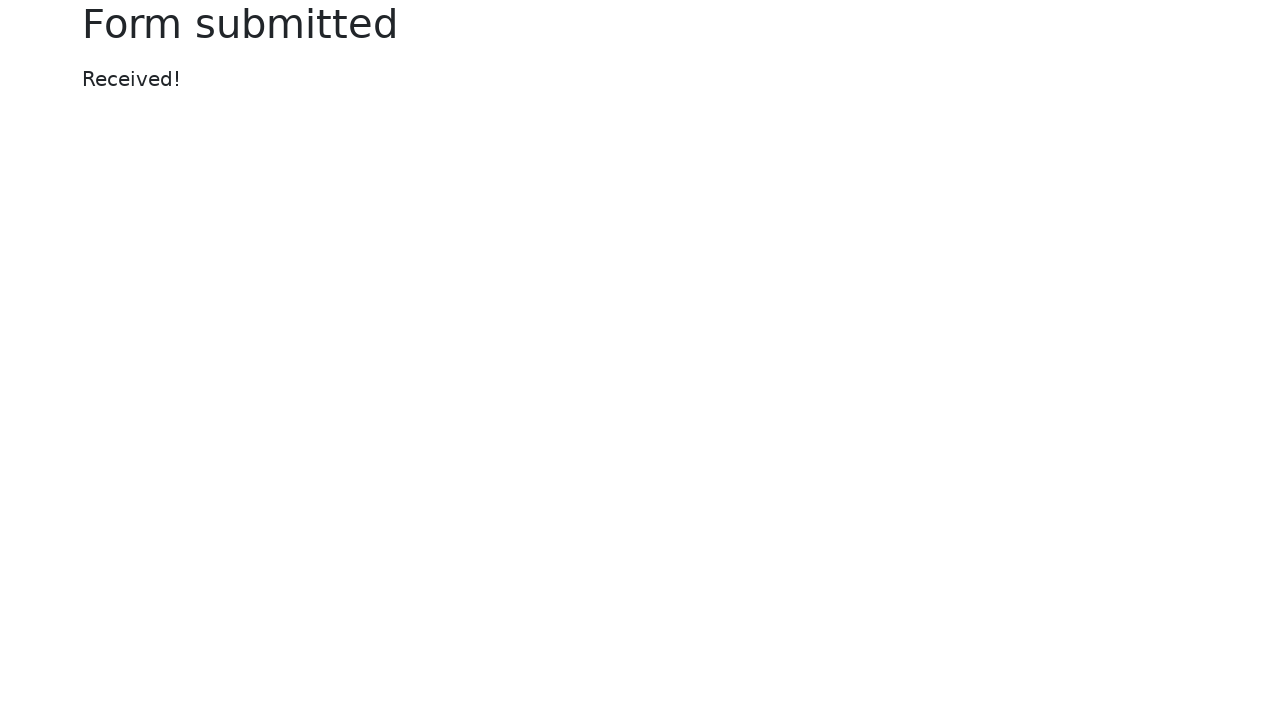

Verified success message contains 'Received!'
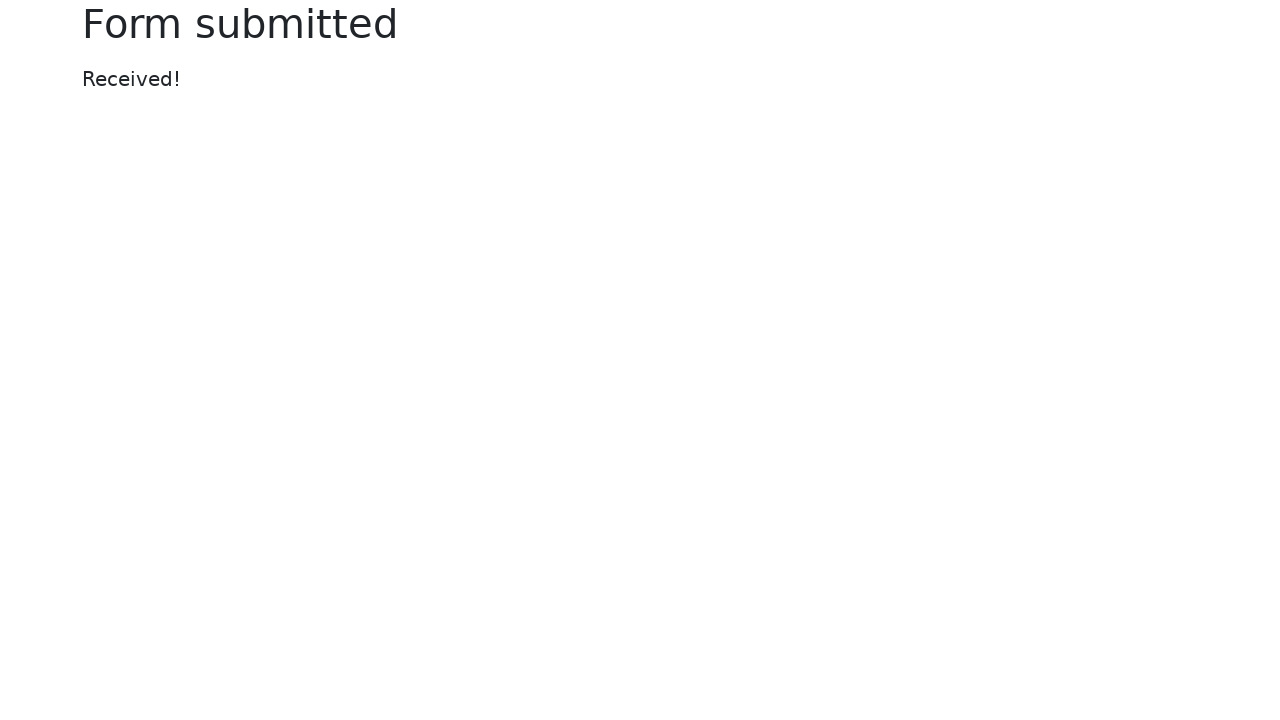

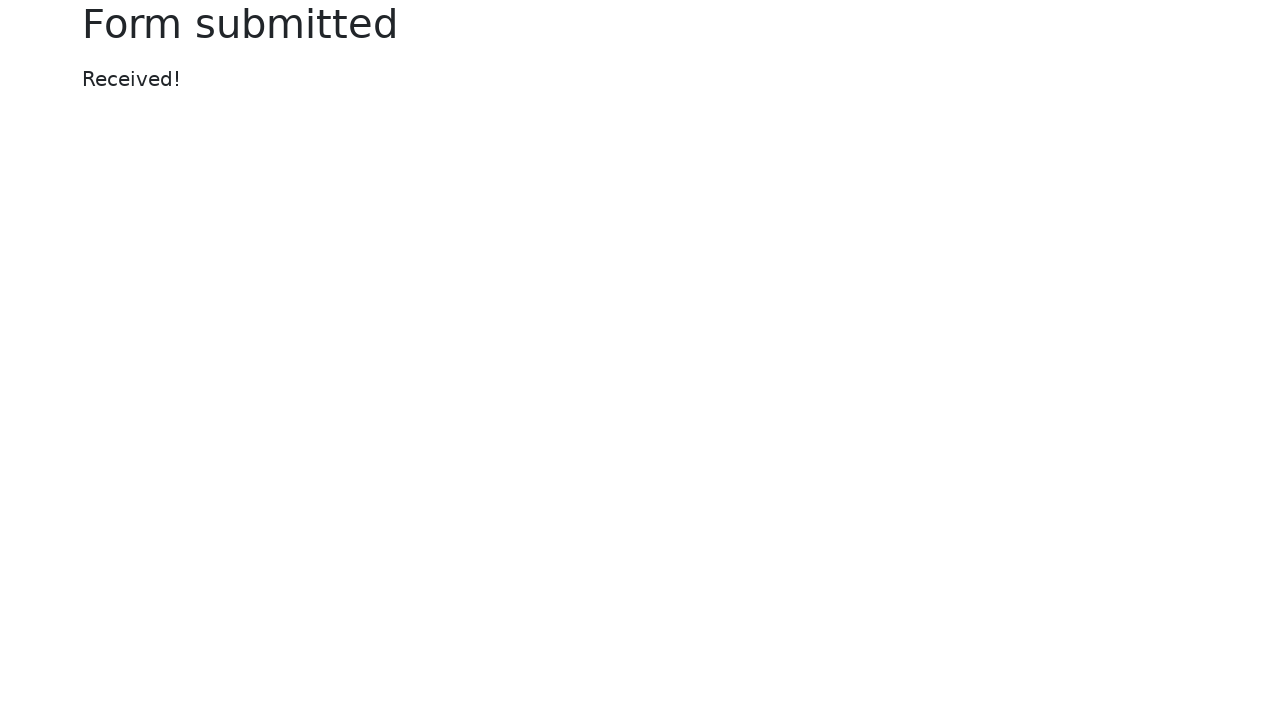